Tests dynamic controls with explicit waits by removing and adding elements, verifying status messages

Starting URL: https://the-internet.herokuapp.com/dynamic_controls

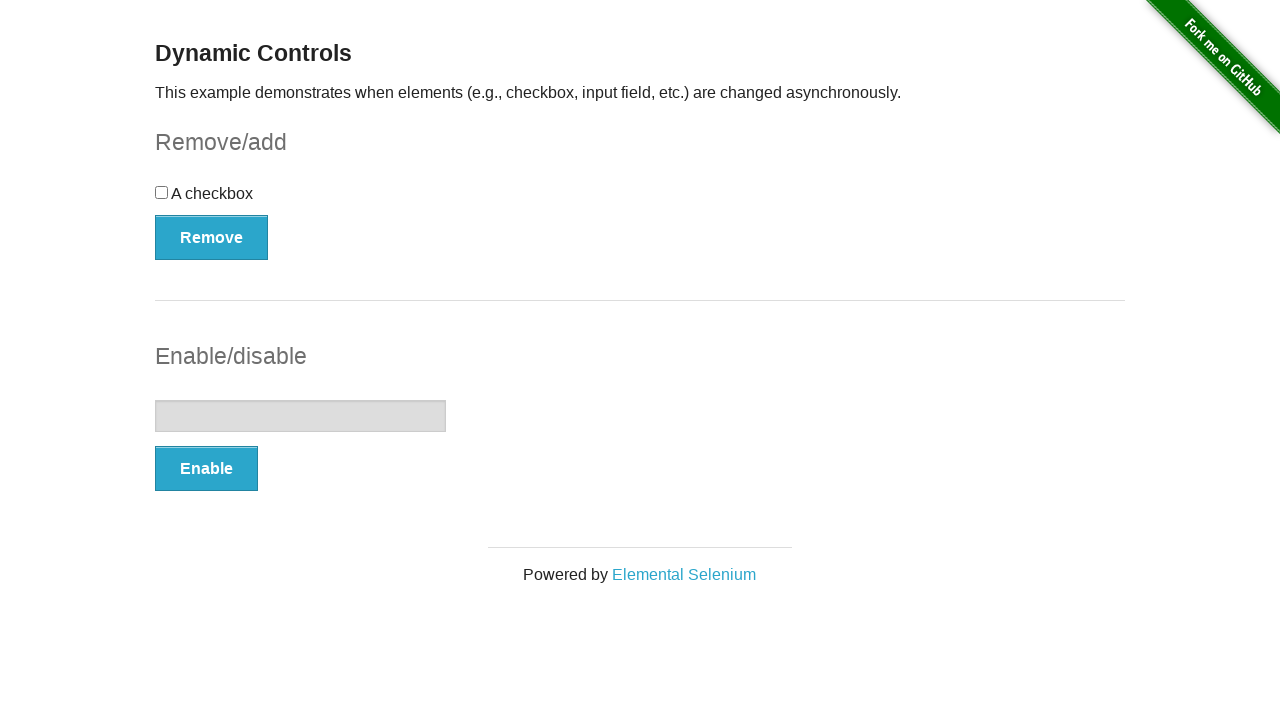

Clicked Remove button to remove dynamic control element at (212, 237) on text='Remove'
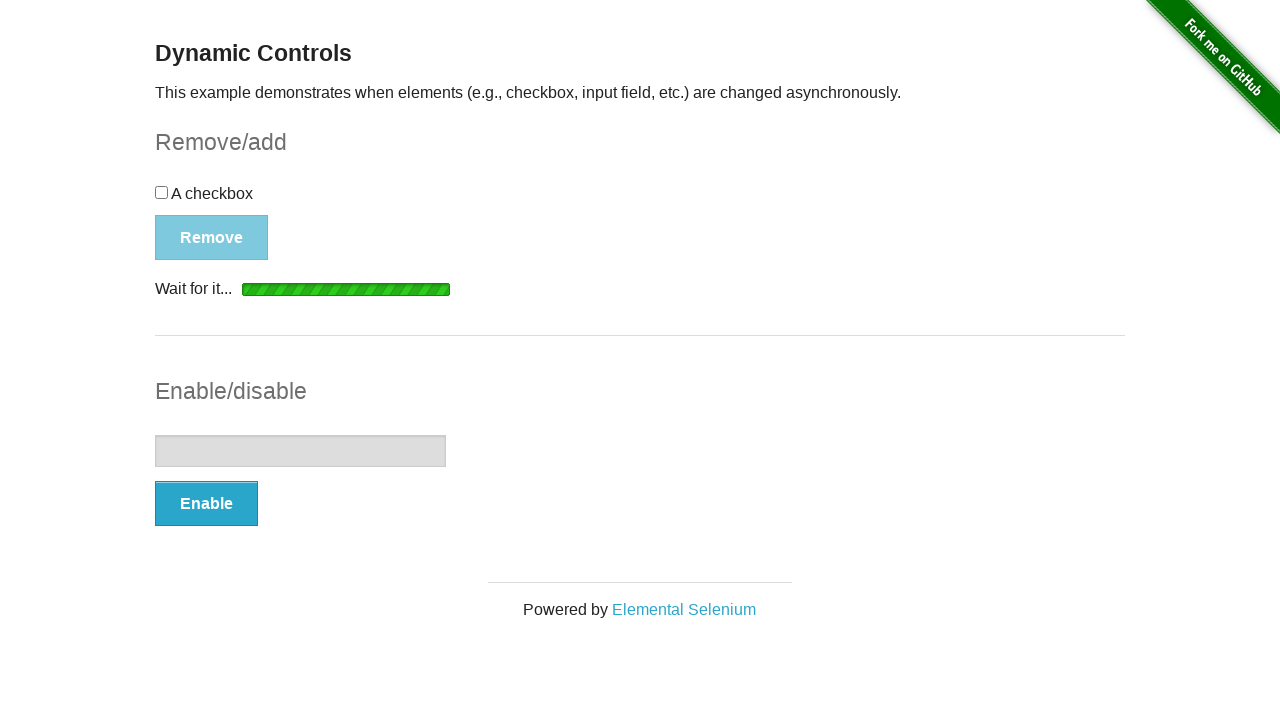

Verified 'It's gone!' message appeared after removing element
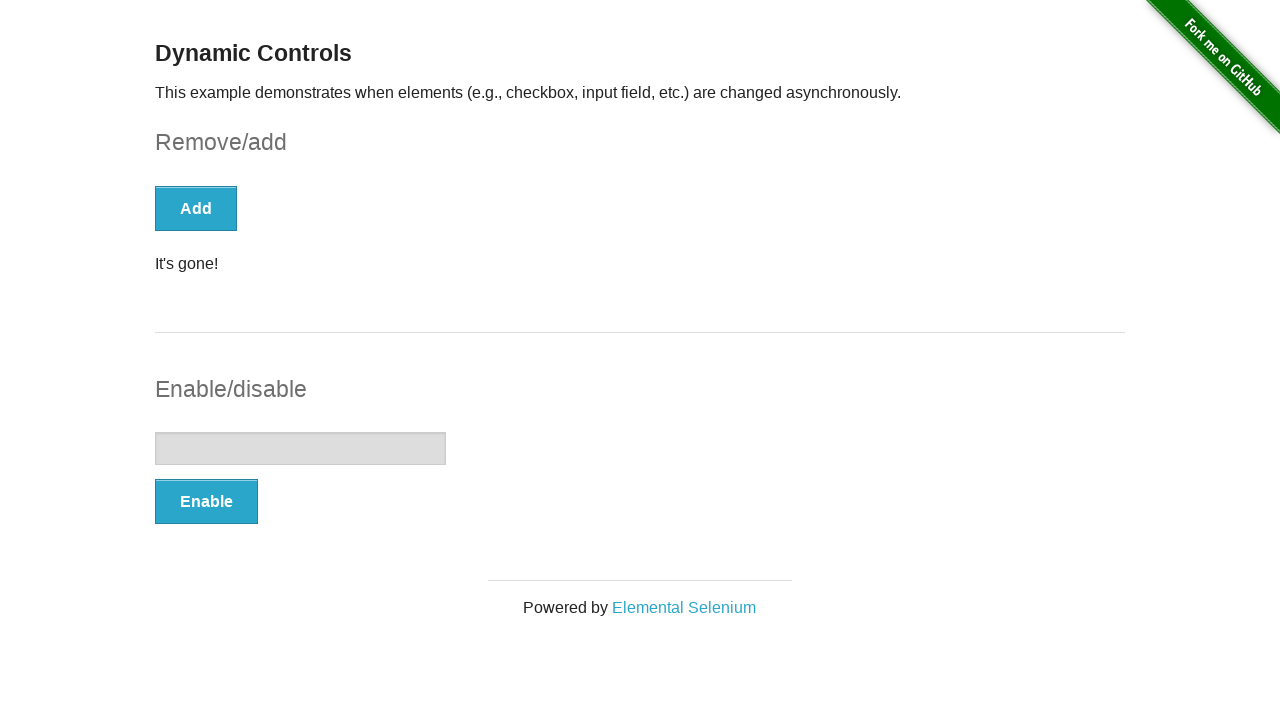

Clicked Add button to restore dynamic control element at (196, 208) on text='Add'
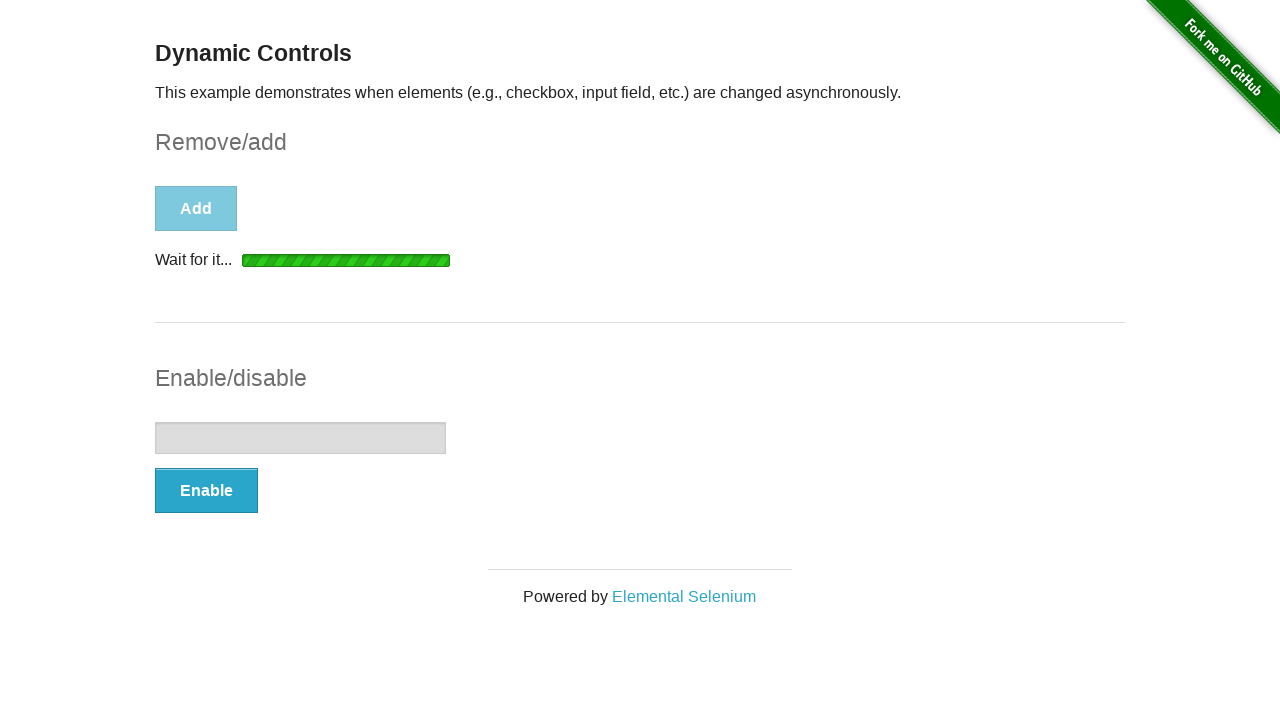

Verified 'It's back!' message appeared after adding element back
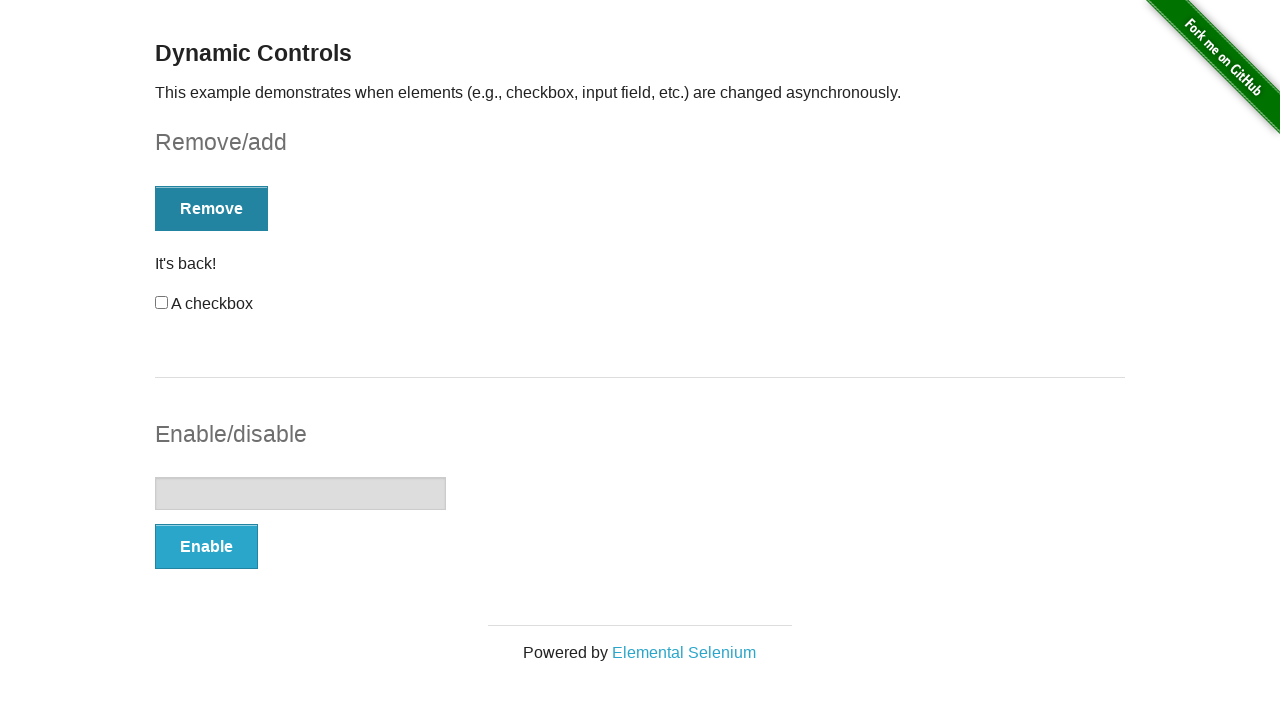

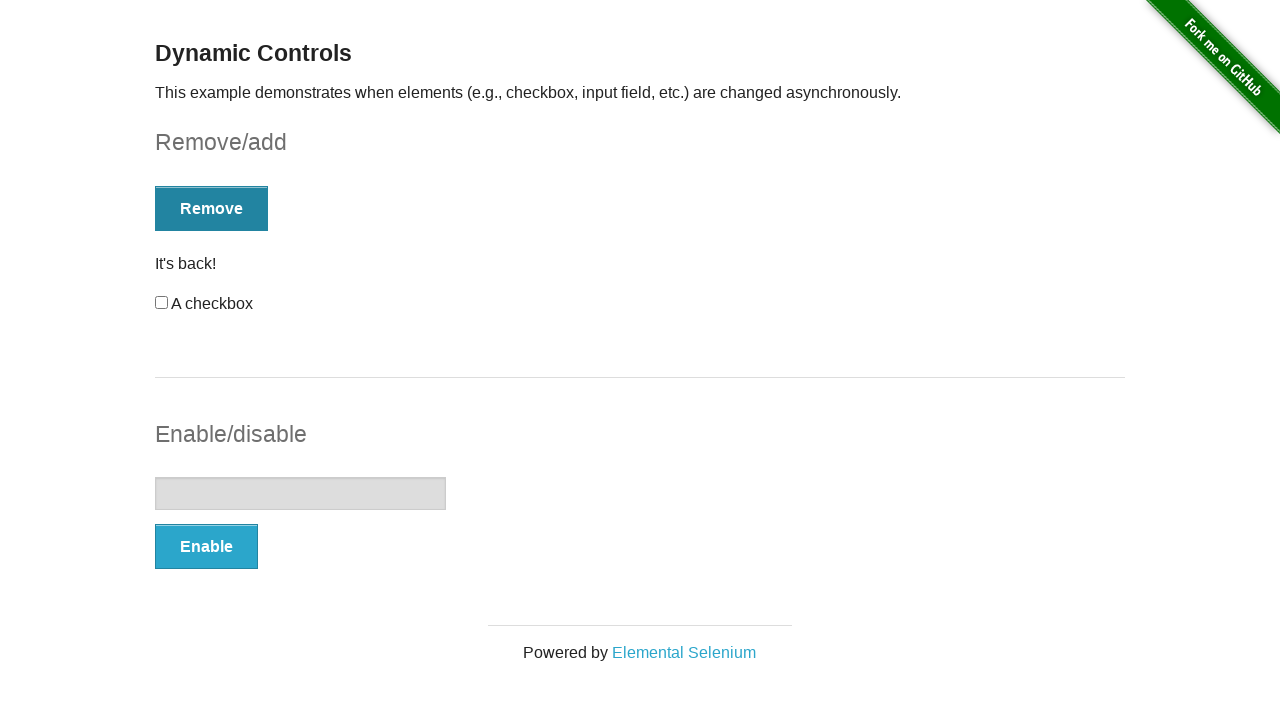